Tests job search functionality on work.ua by entering a search query, submitting the form, and verifying that job listings are displayed with pagination support

Starting URL: https://www.work.ua/

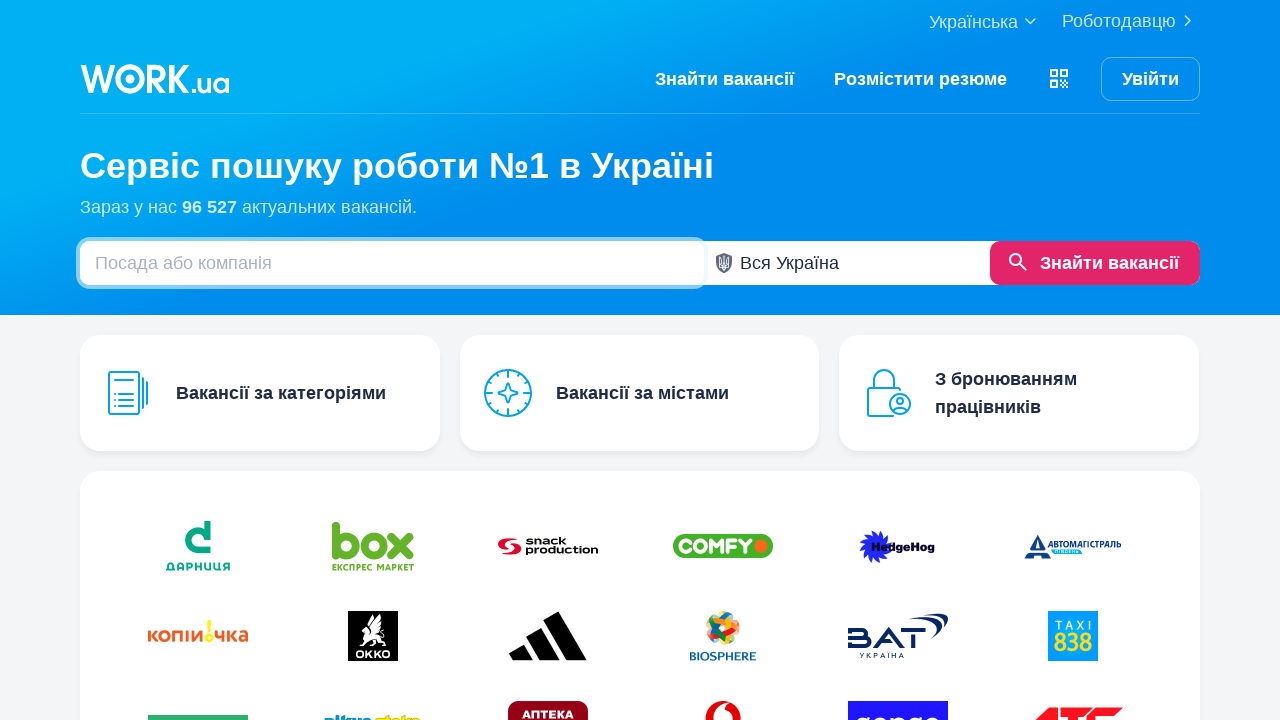

Filled search field with 'data analyst' query on #search
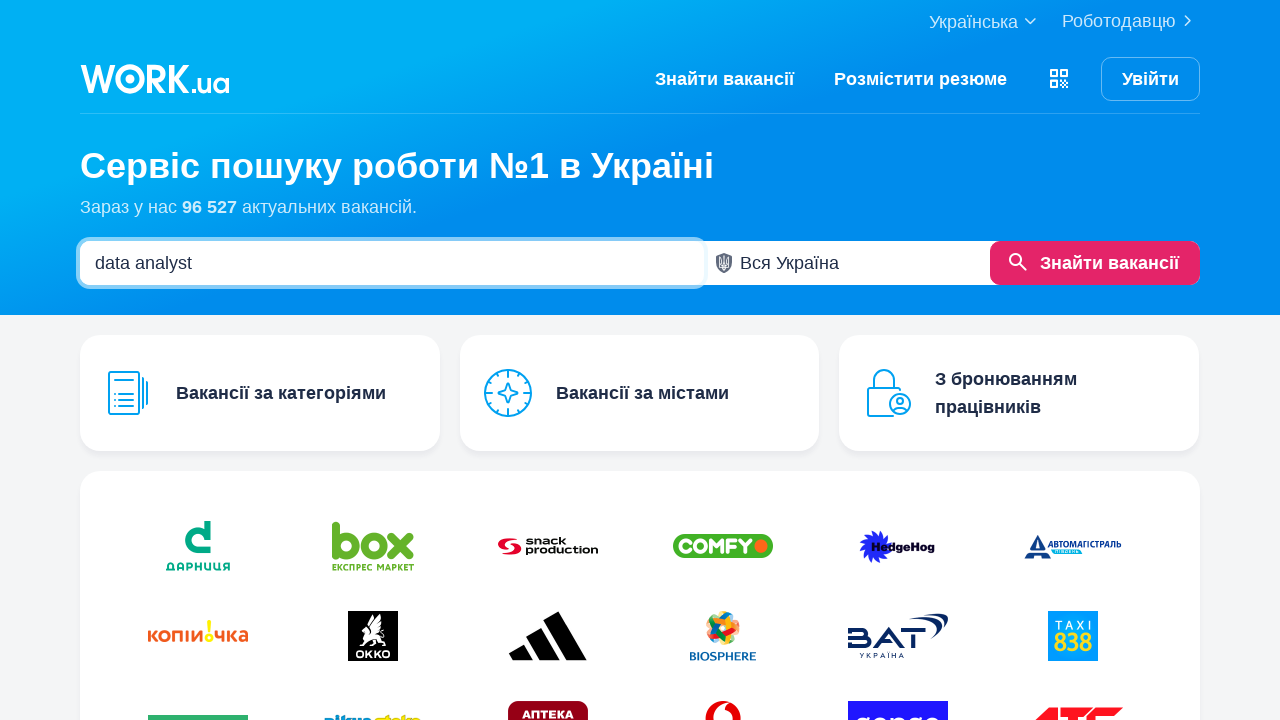

Clicked submit button to search for job vacancies at (1095, 263) on #sm-but
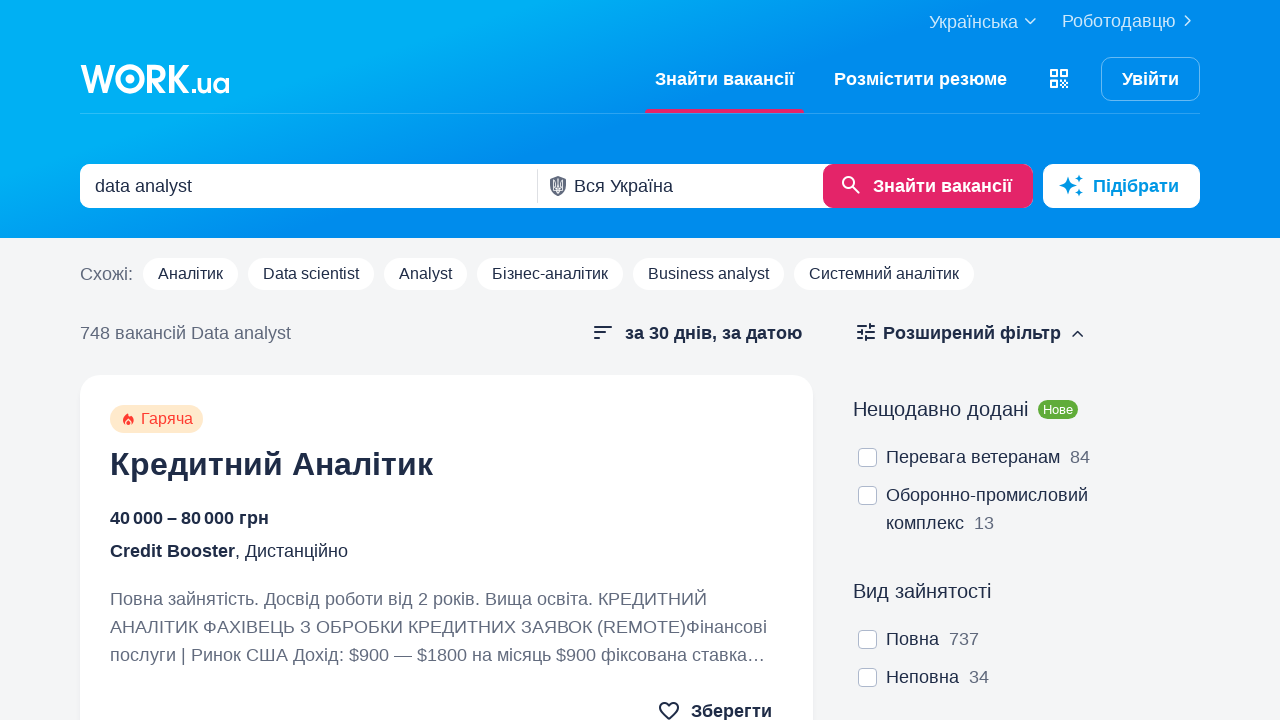

Job listings container loaded
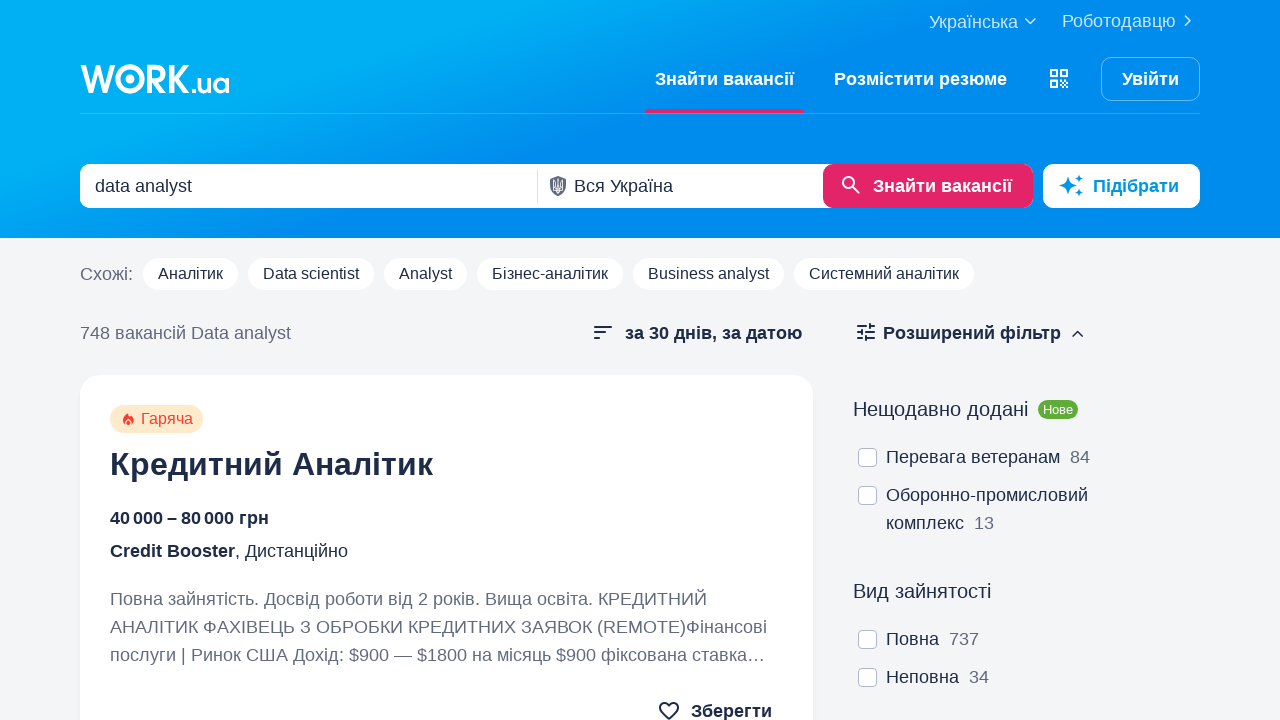

Verified that job listings are displayed with links
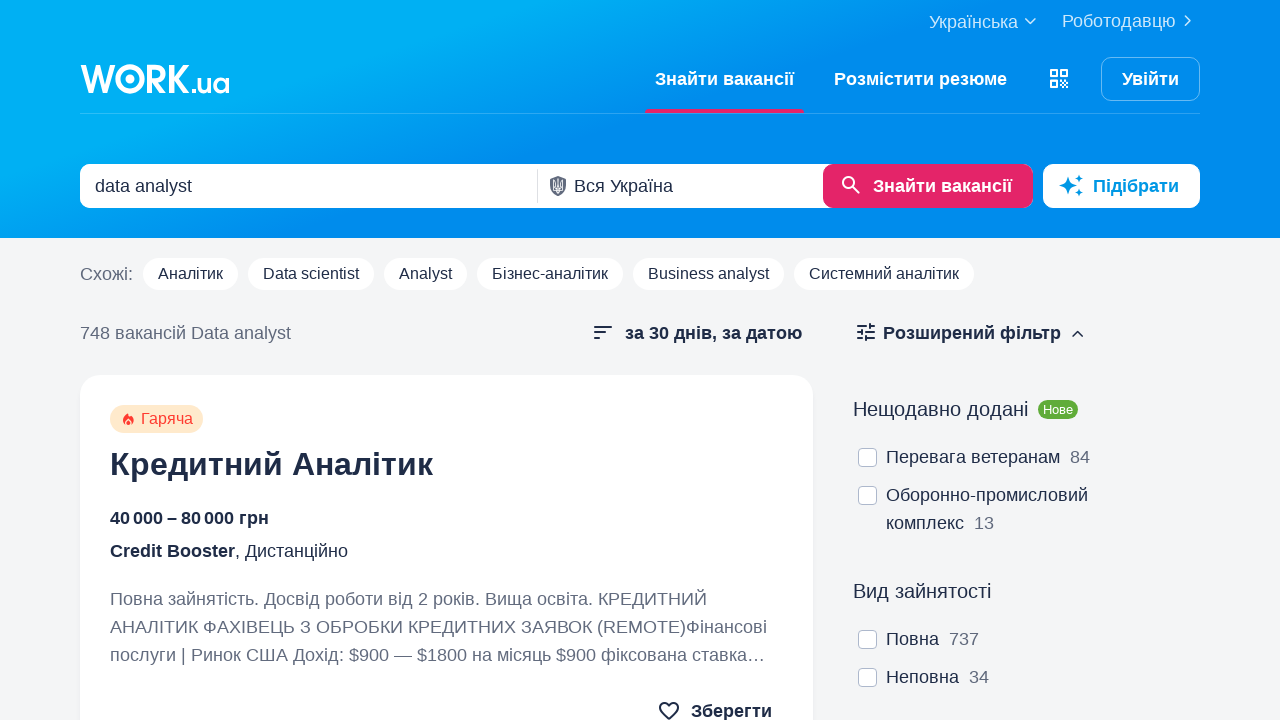

Clicked pagination next button to load more job listings at (564, 427) on .pagination .glyphicon-chevron-right
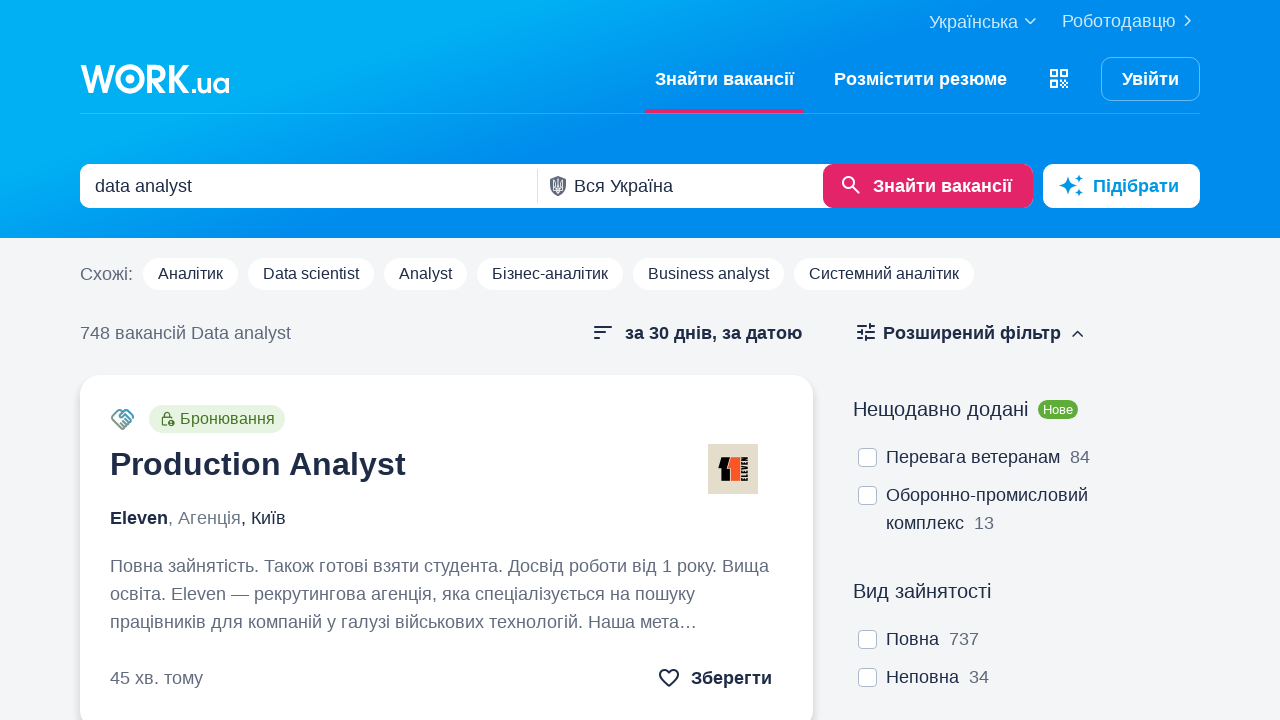

Next page job listings loaded successfully
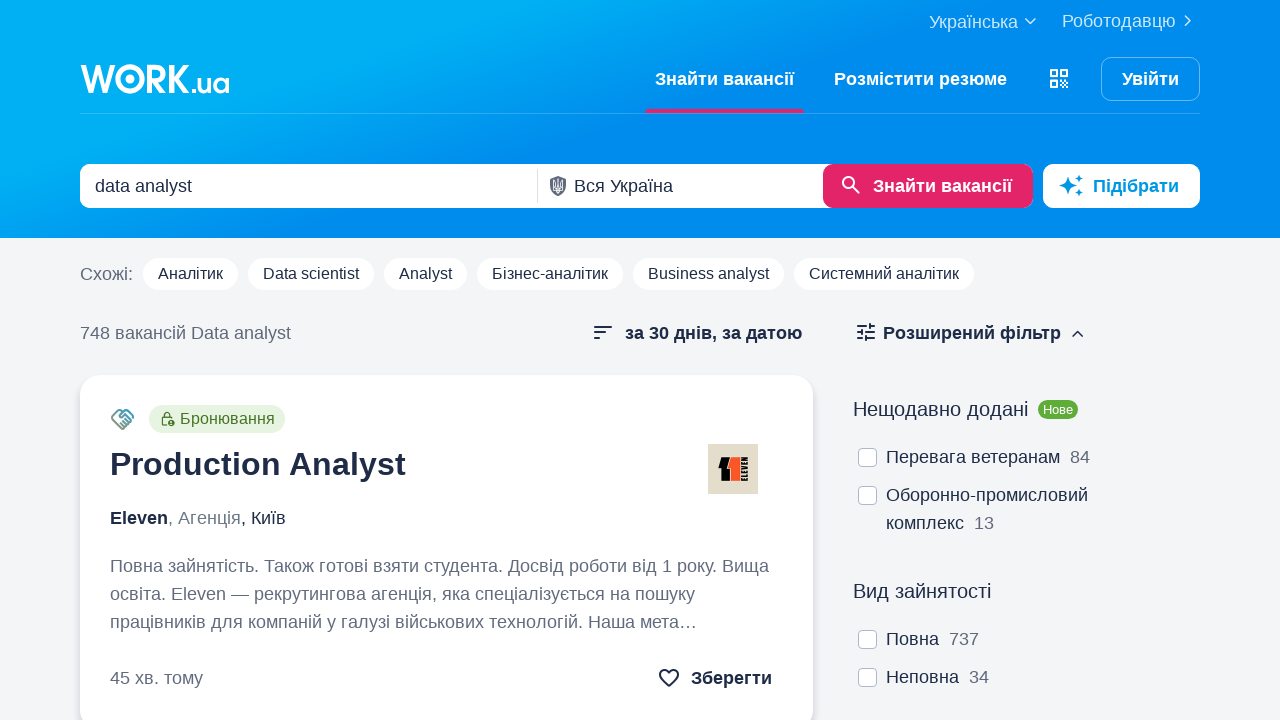

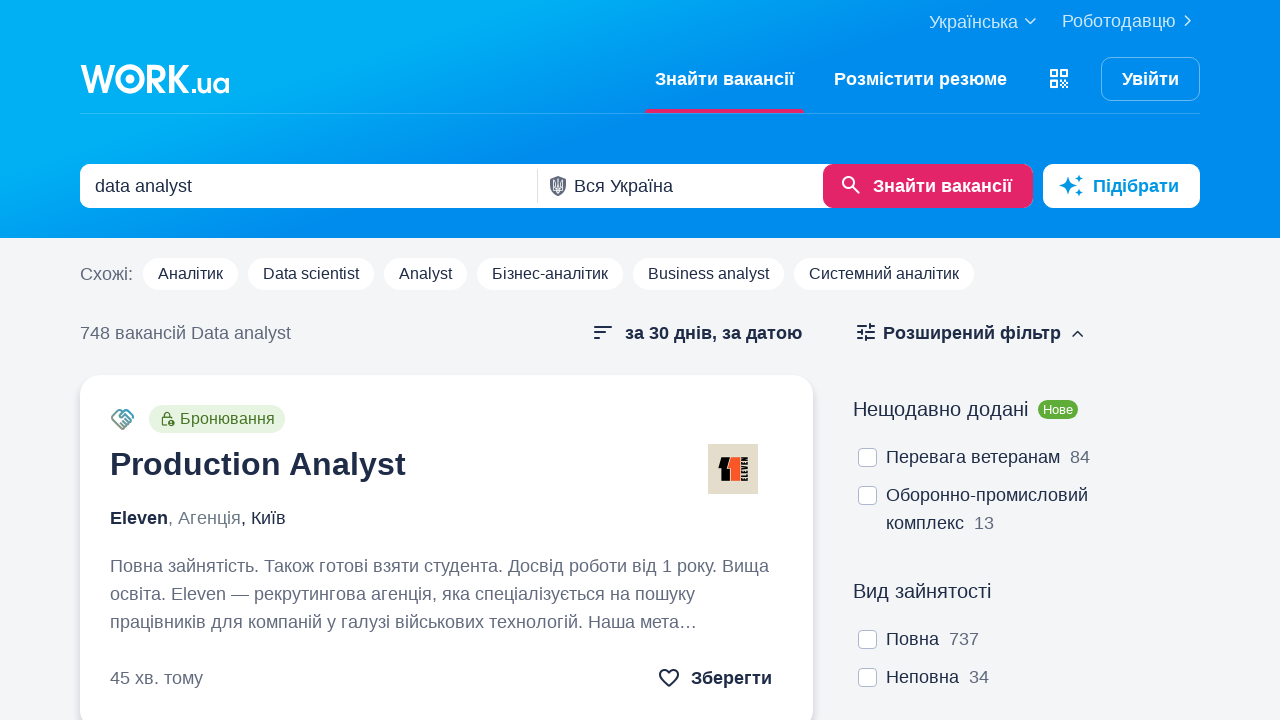